Tests clicking the cat button and verifies that "Meow!" sound text is displayed

Starting URL: https://practice-automation.com/click-events/

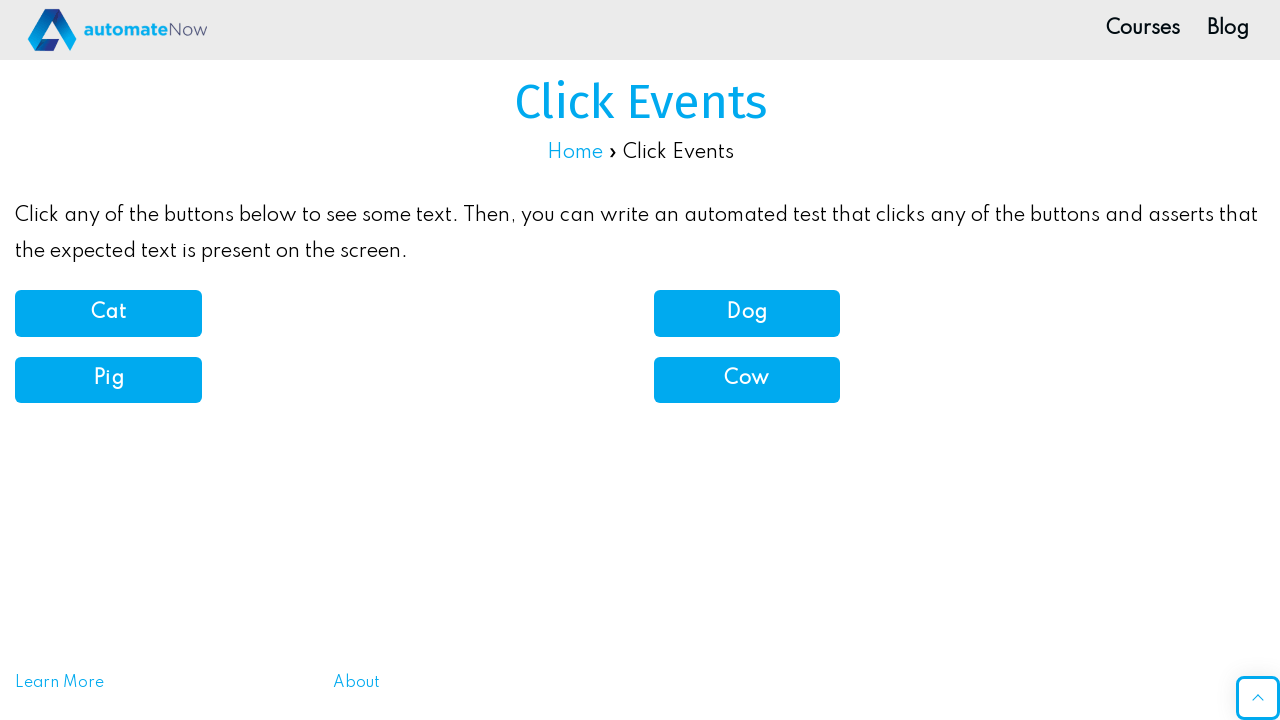

Navigated to click events practice page
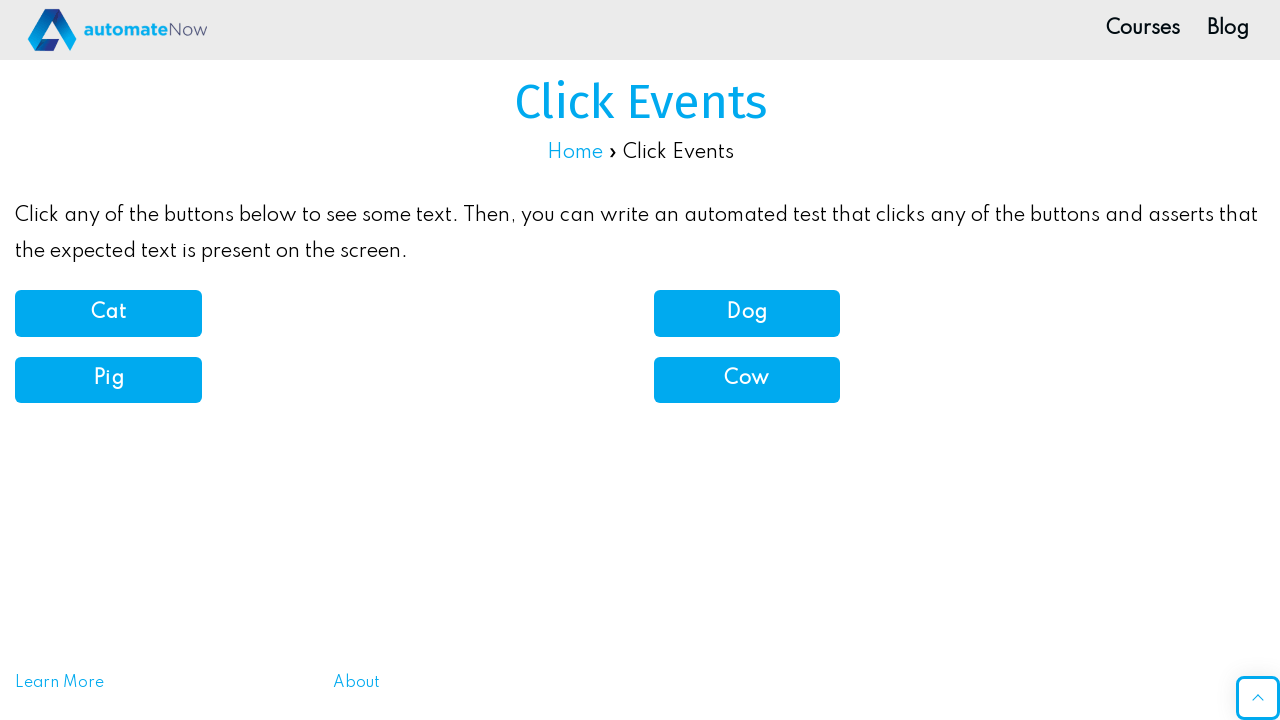

Clicked the cat button at (108, 313) on button[onclick='catSound()']
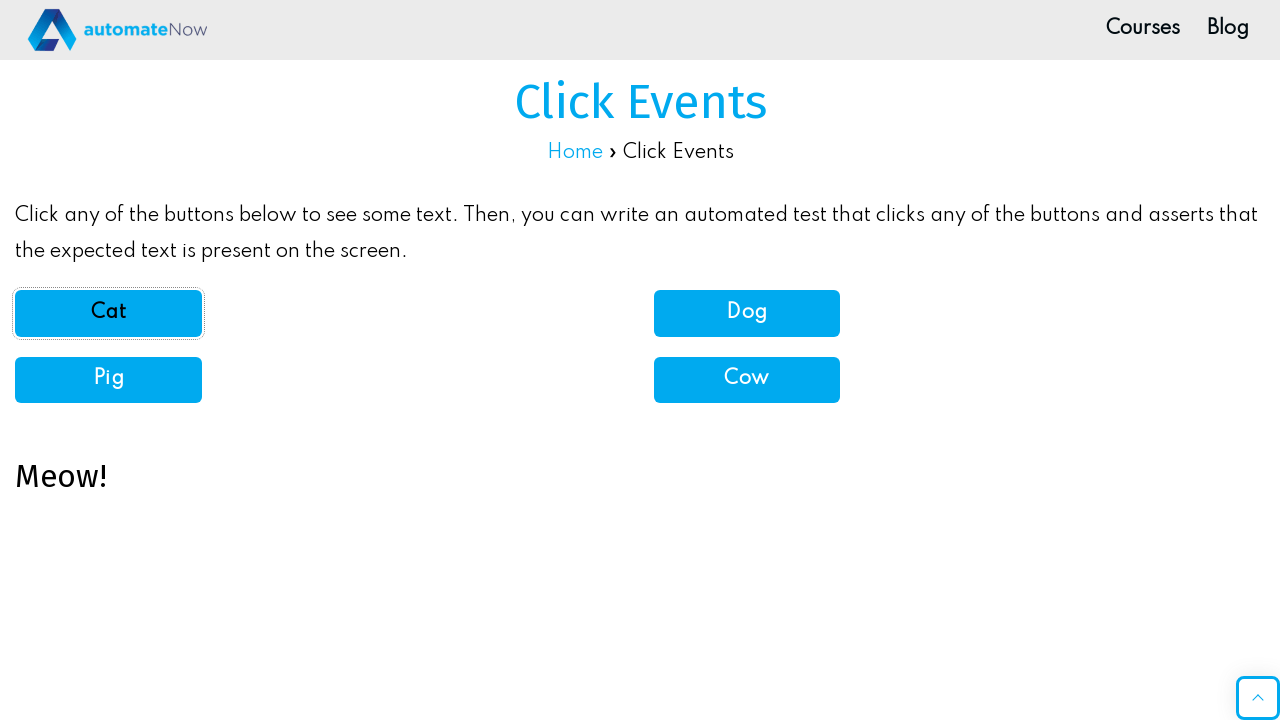

Sound text element loaded
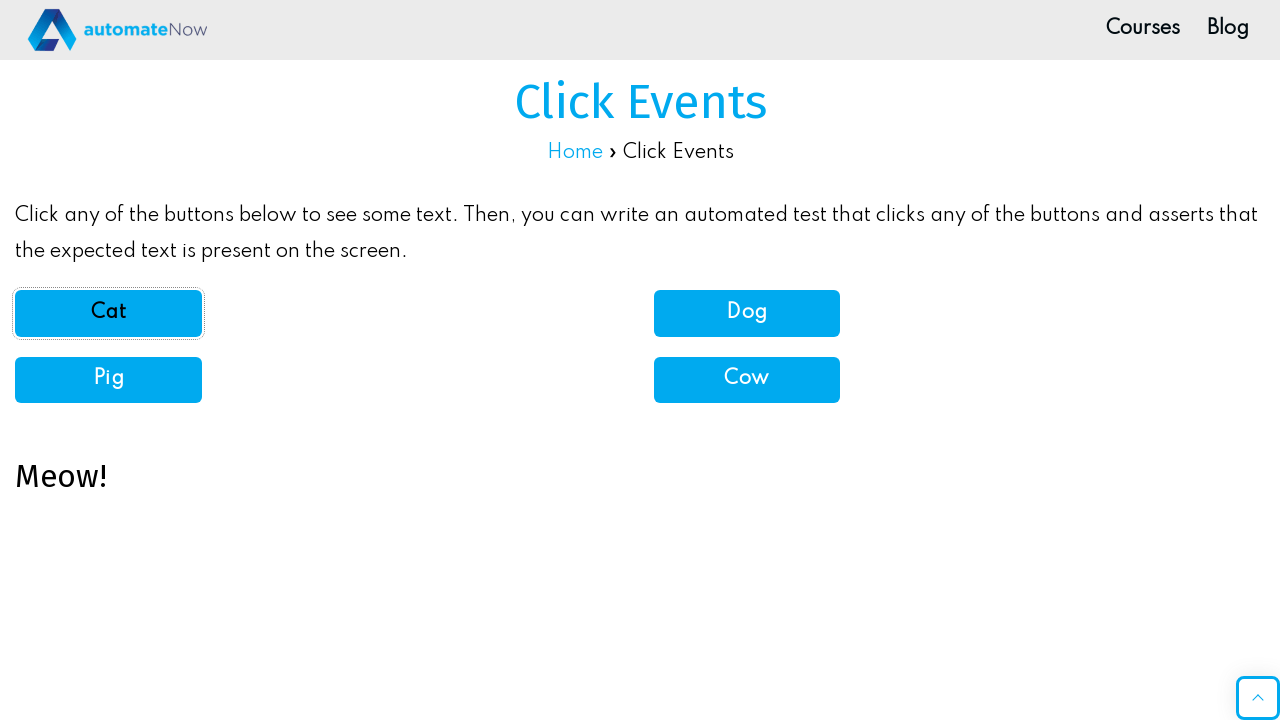

Verified 'Meow!' sound text is displayed
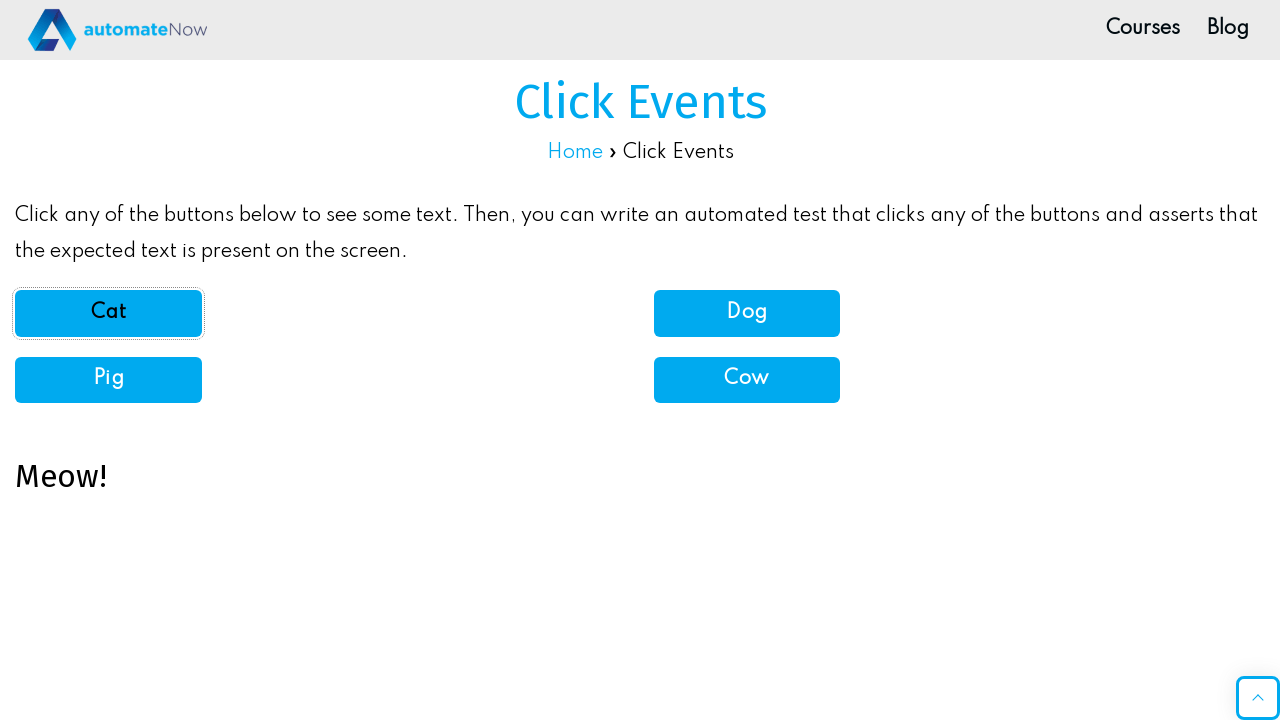

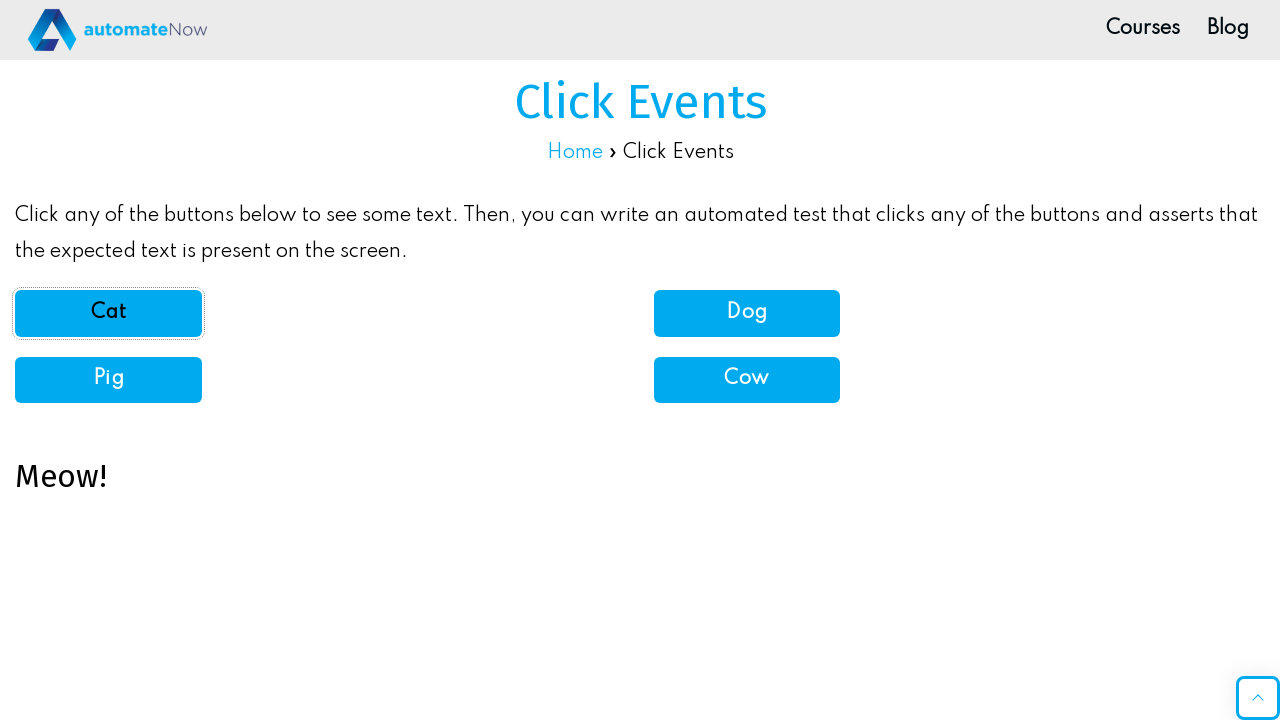